Tests handling a JavaScript prompt popup by clicking a button to trigger the prompt, entering text into it, and accepting the dialog

Starting URL: https://www.w3schools.com/js/tryit.asp?filename=tryjs_prompt

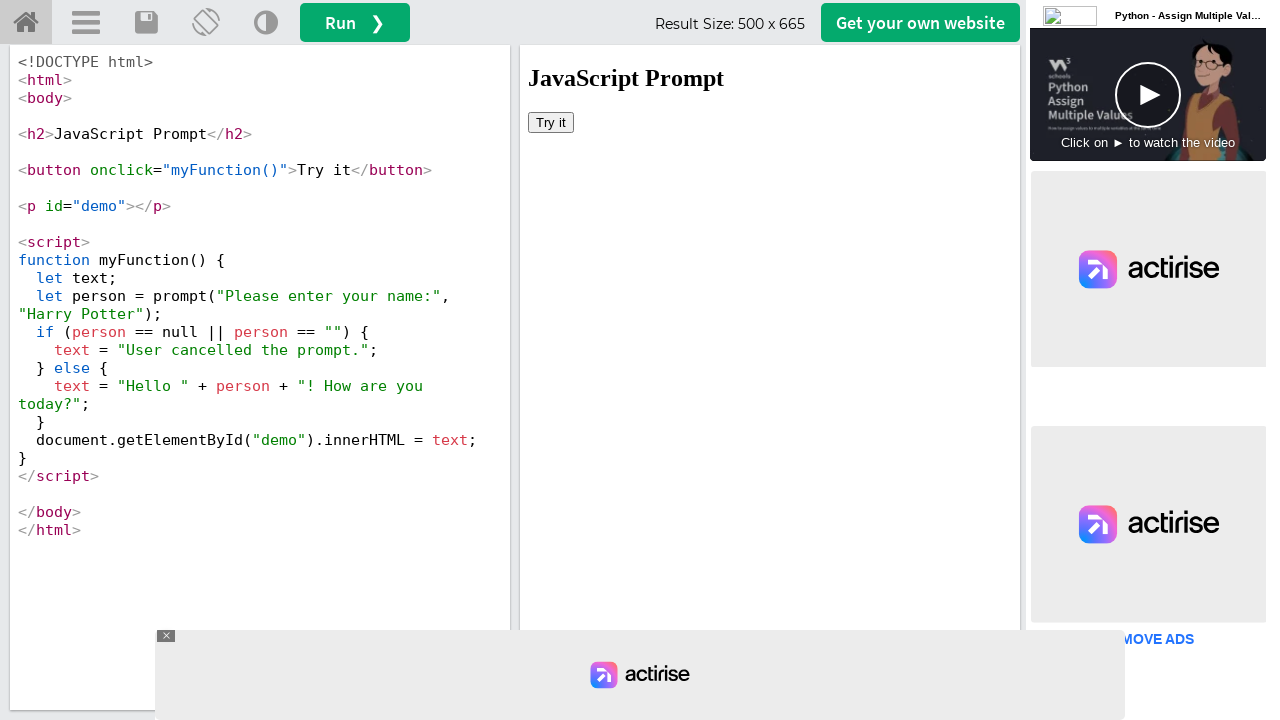

Located the first iframe on the page
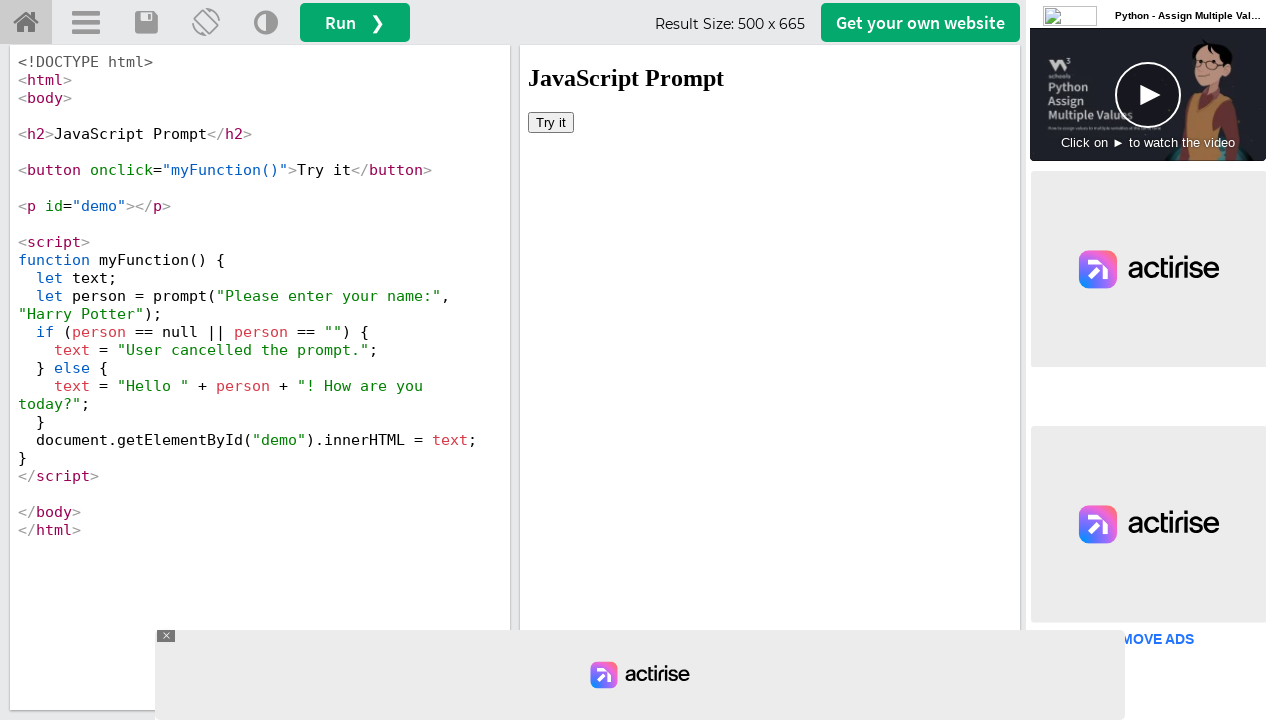

Waited for iframe to be present in the DOM
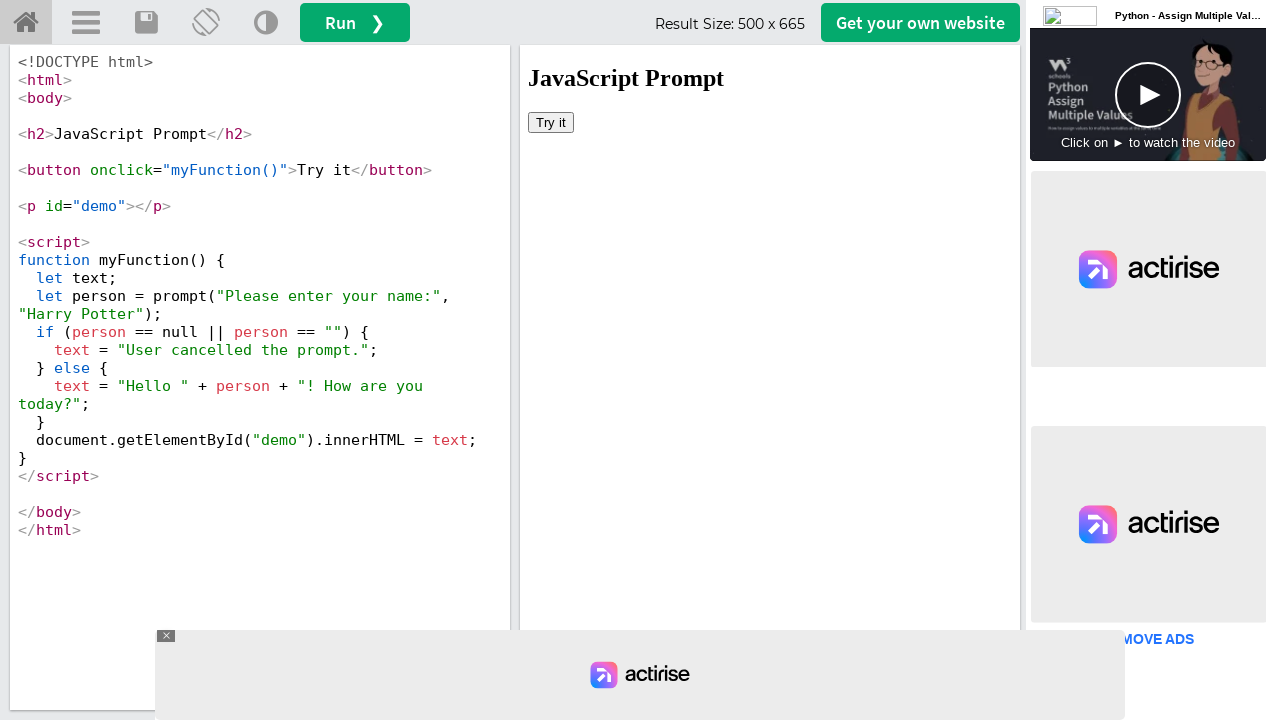

Selected iframe at index 1
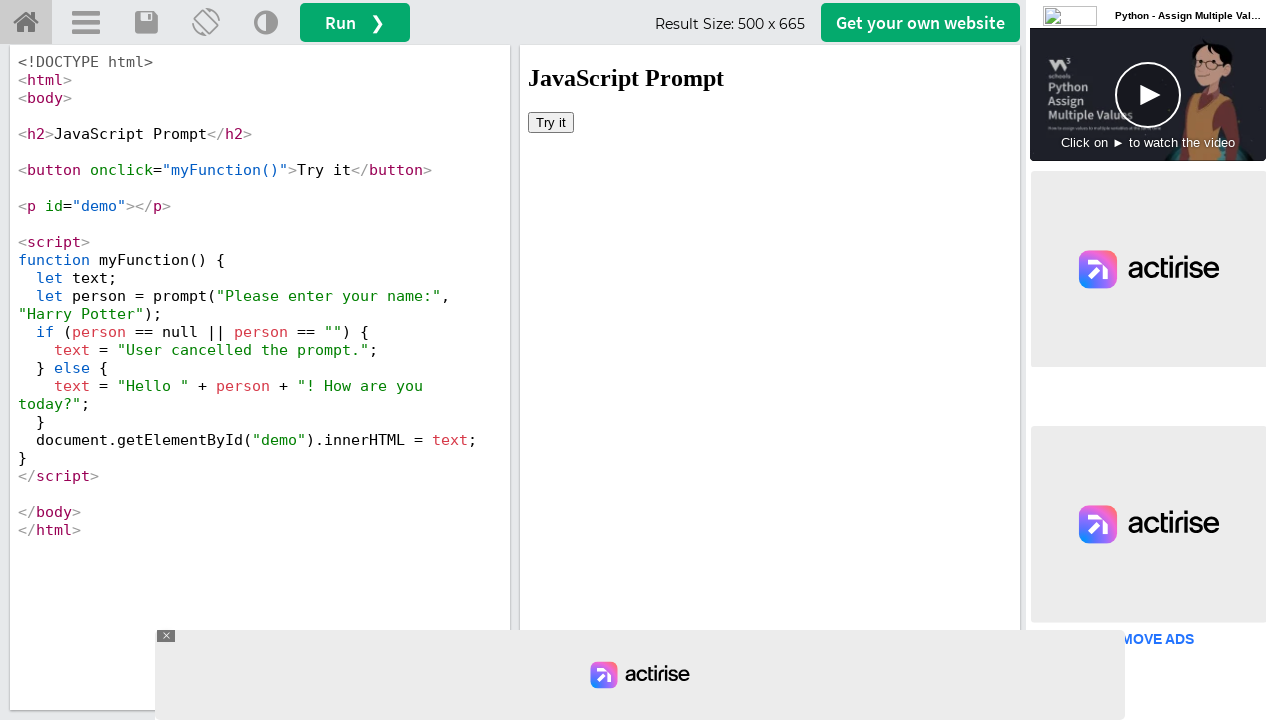

Set up dialog handler to accept prompts with text 'Pune'
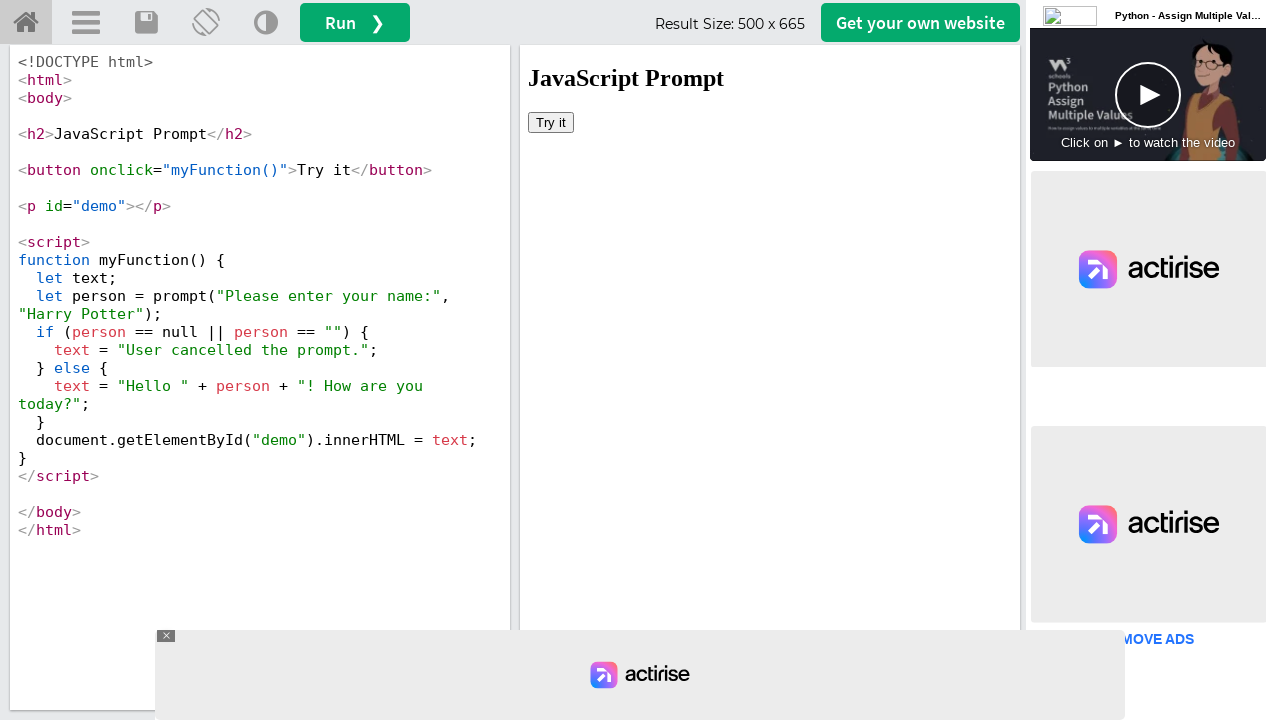

Located the first iframe again for button click
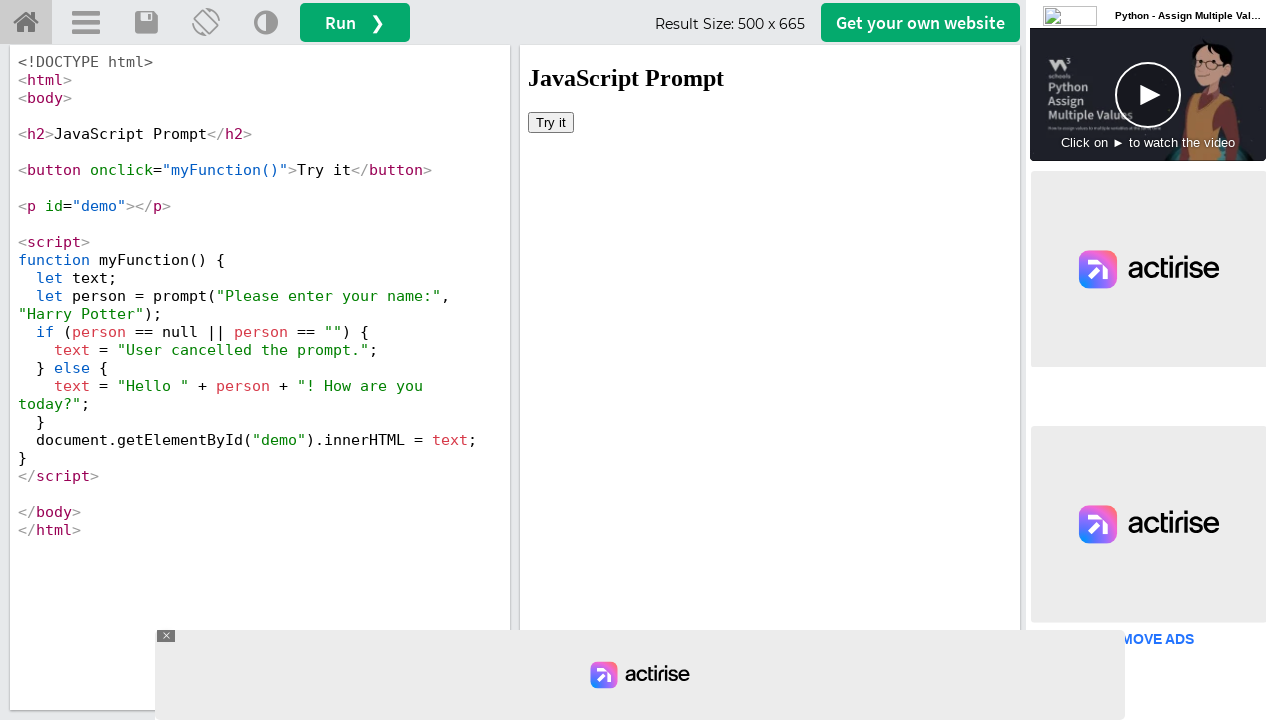

Clicked the 'Try it' button to trigger the prompt popup at (551, 122) on iframe >> nth=0 >> internal:control=enter-frame >> xpath=//button[text()='Try it
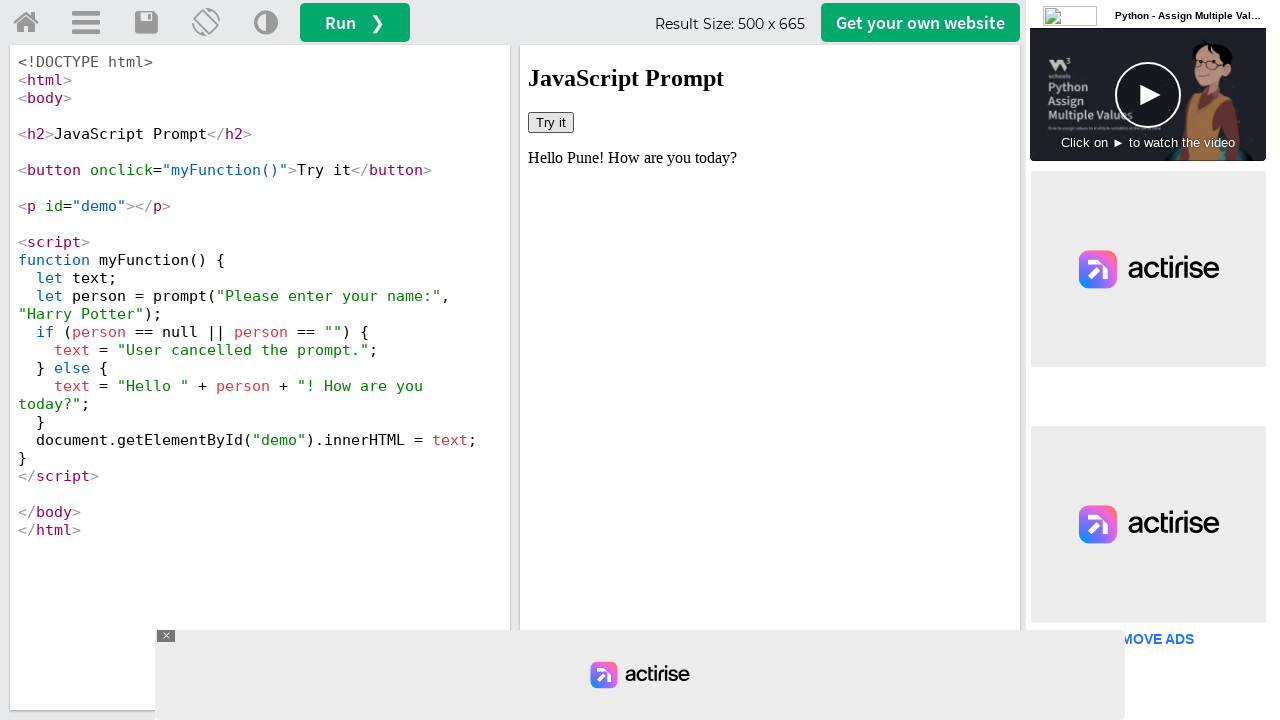

Waited 1 second for the dialog interaction to complete
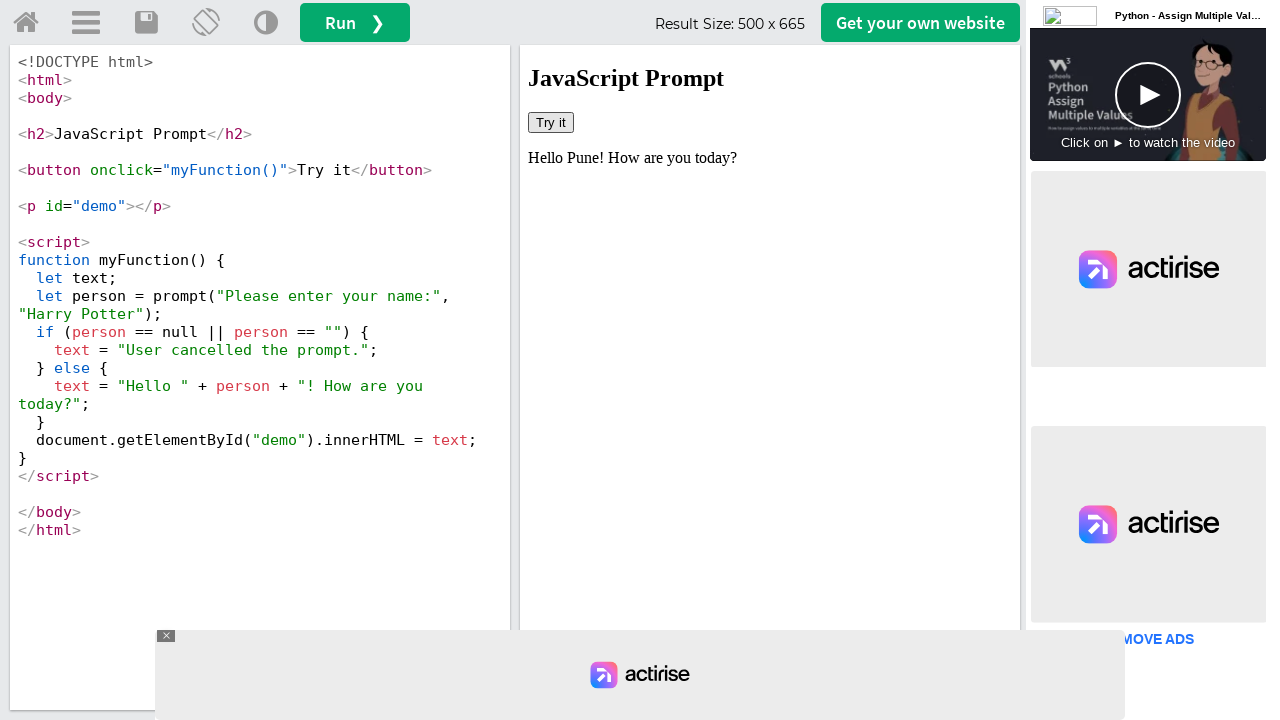

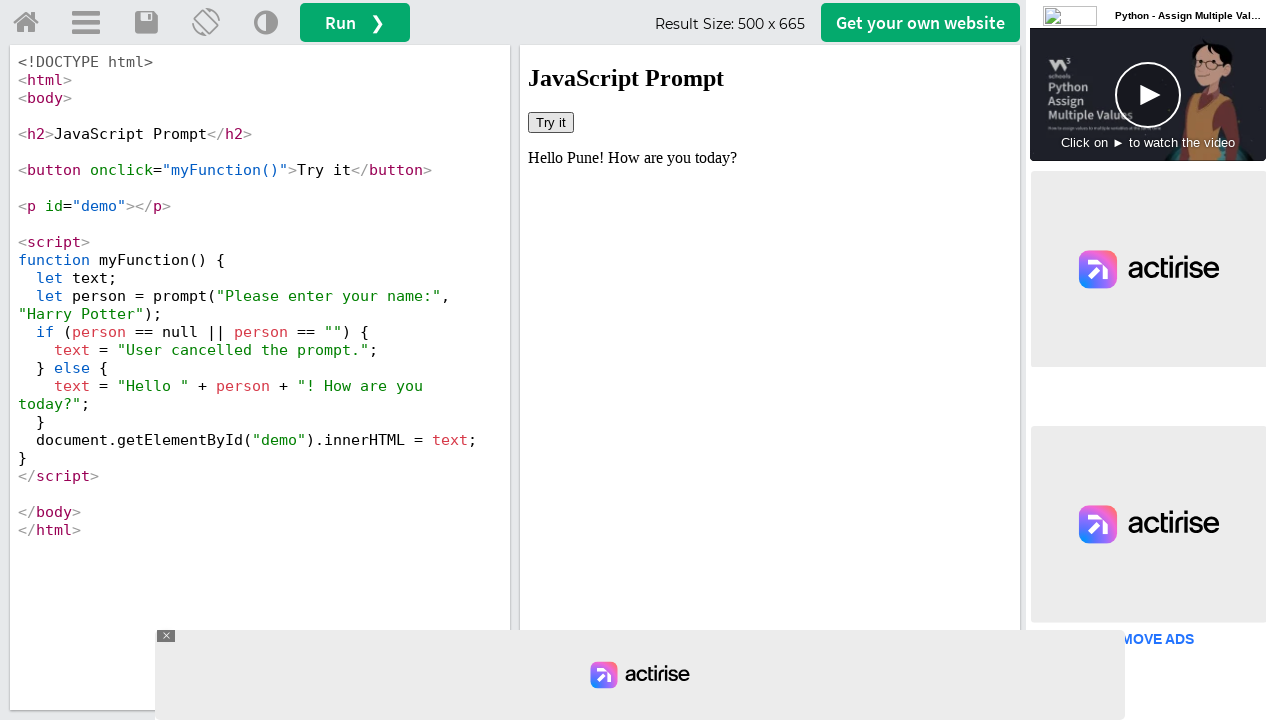